Tests various form elements on a test automation practice page including text input, radio button selection, checkbox interaction, and text verification

Starting URL: https://testautomationpractice.blogspot.com/

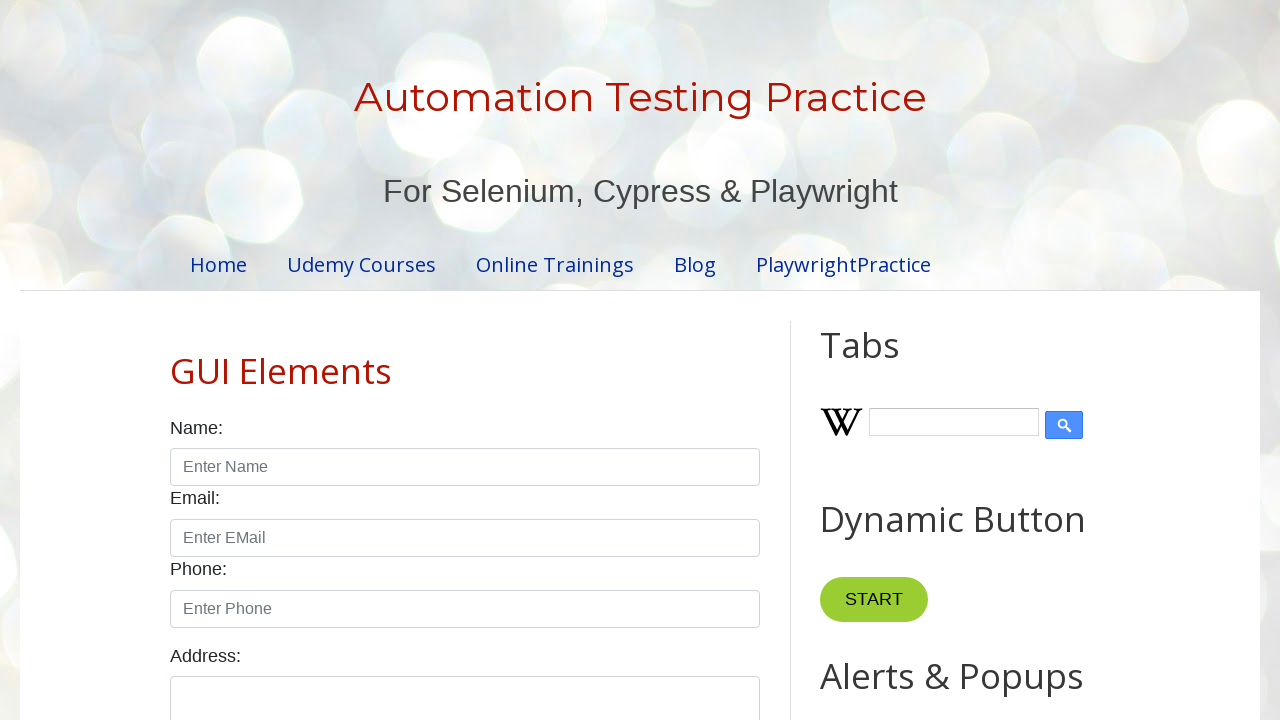

Filled name field with 'priyanka' on #name
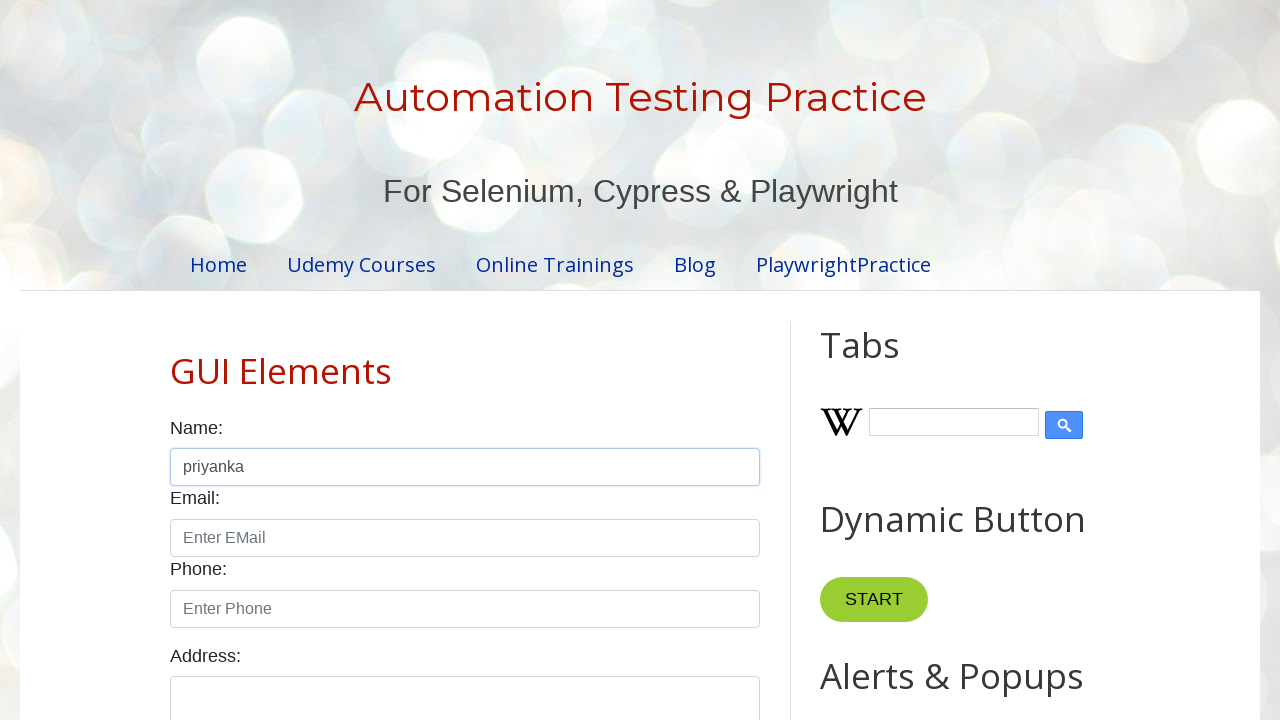

Clicked female radio button at (250, 360) on xpath=//input[@id='female']
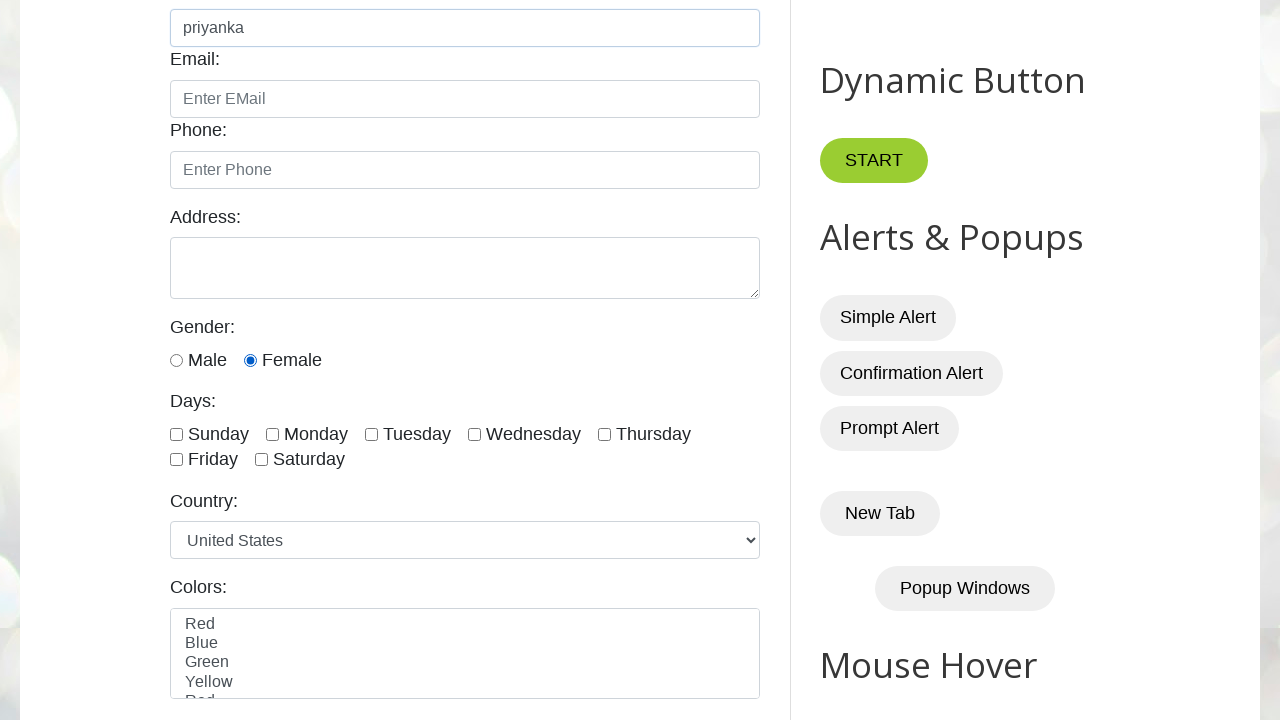

Cleared name field on #name
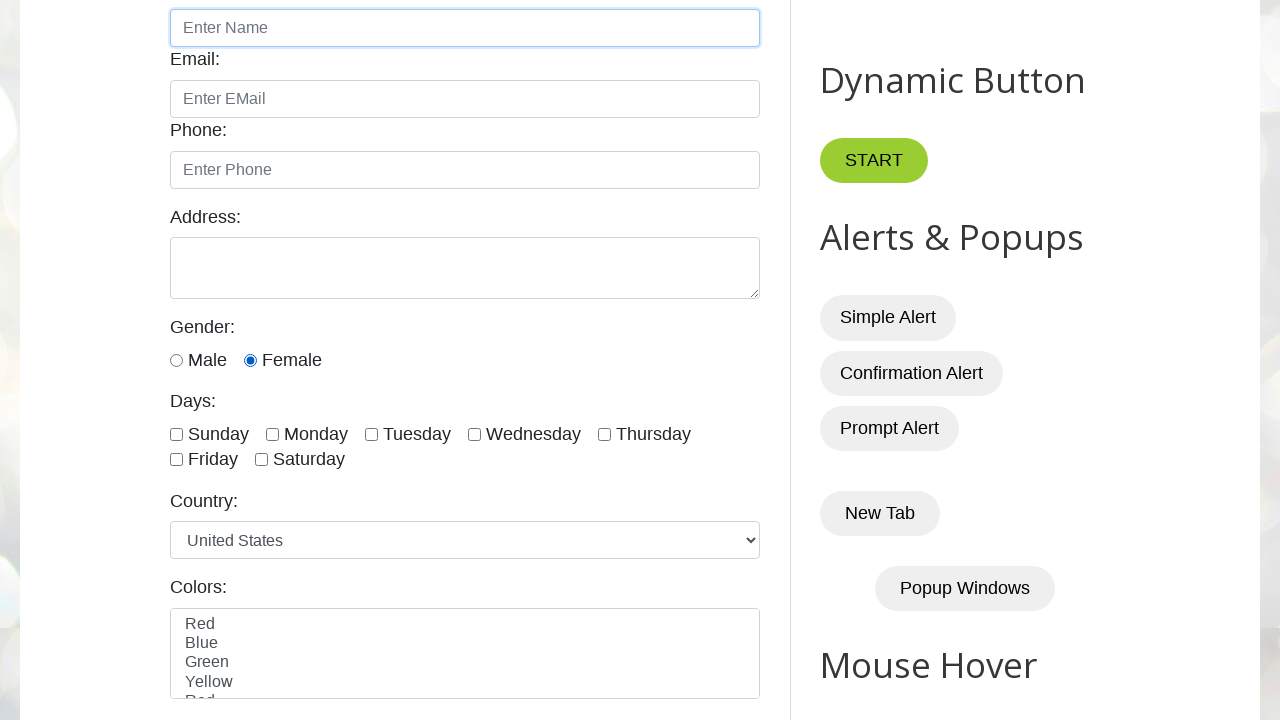

Refilled name field with 'priyanka' on #name
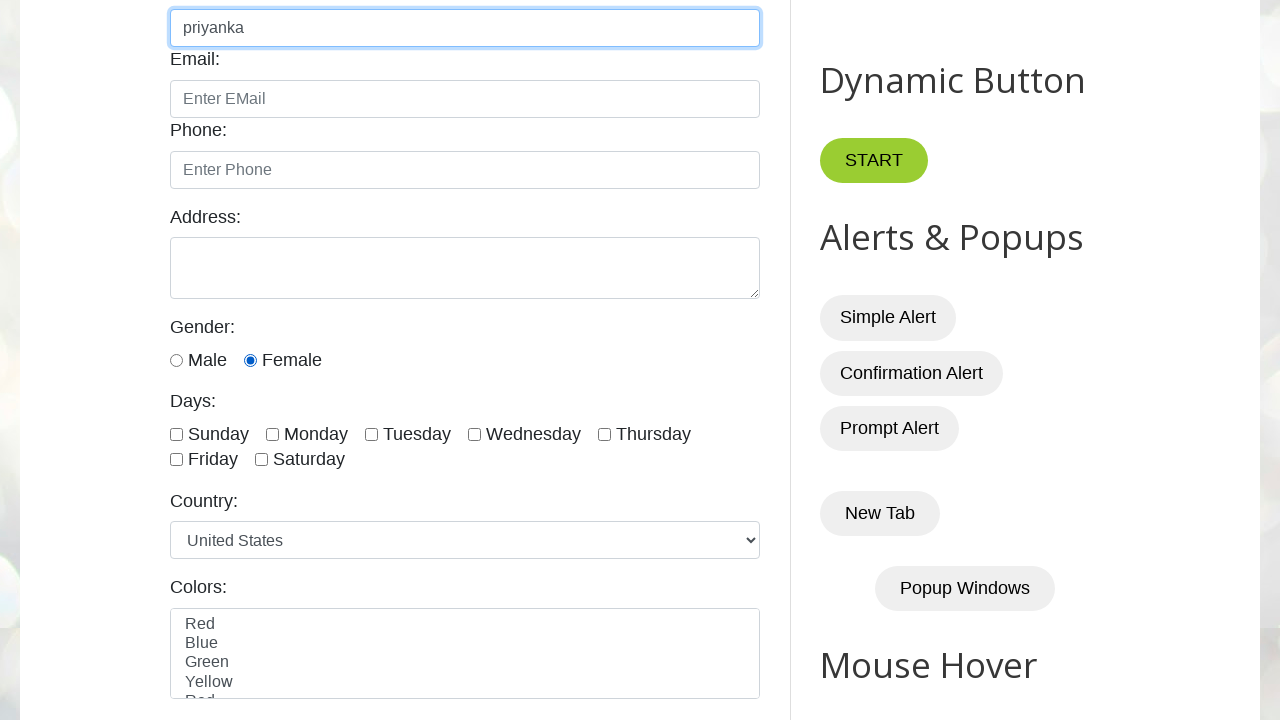

Verified title element is present on page
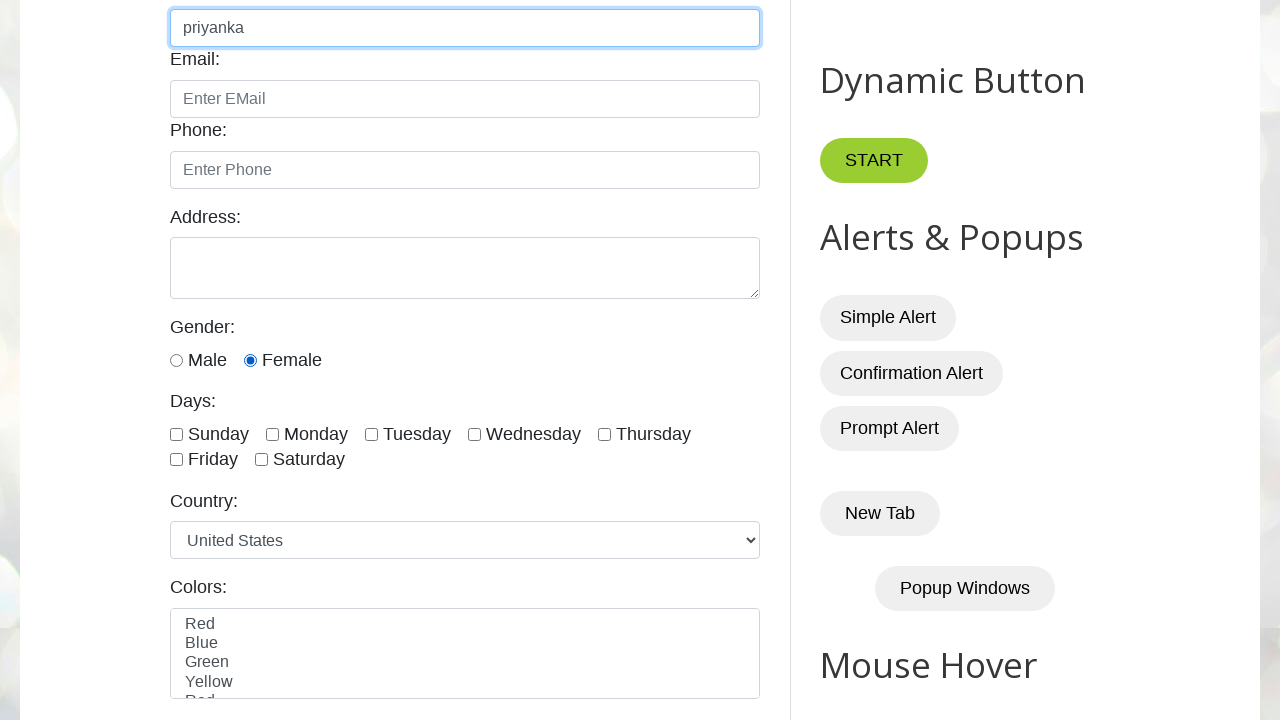

Verified Sunday checkbox is present and enabled
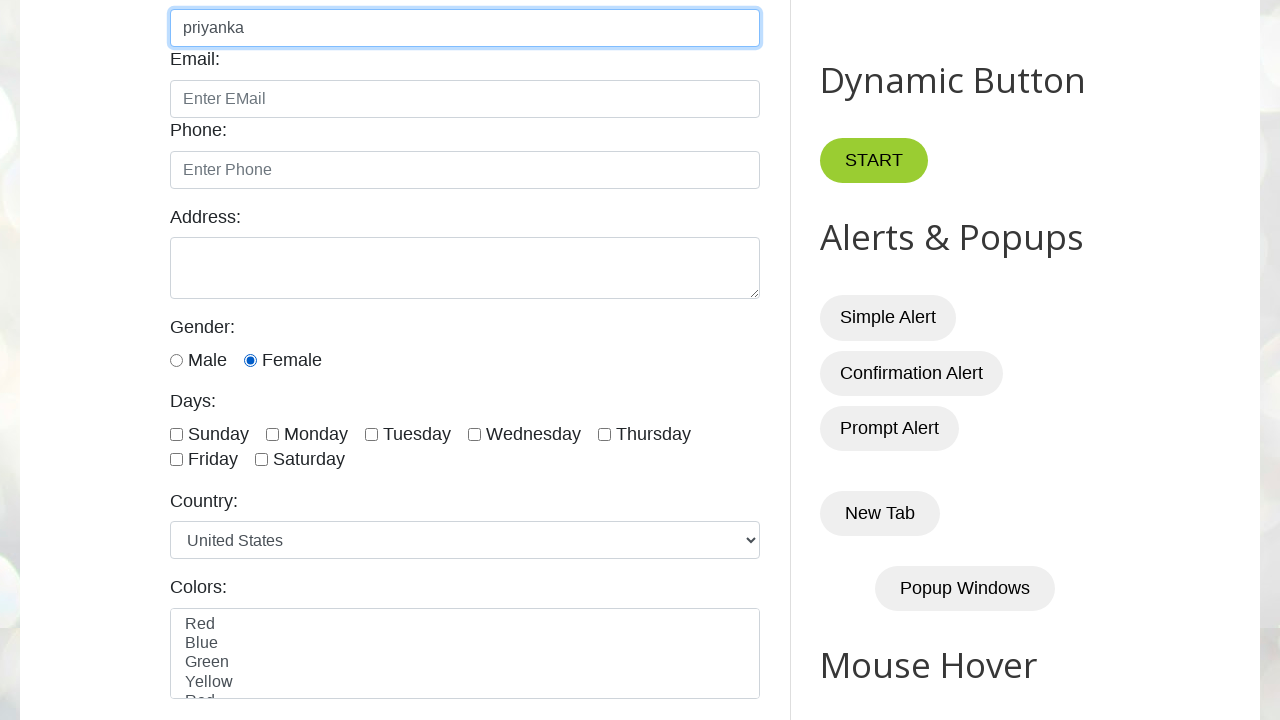

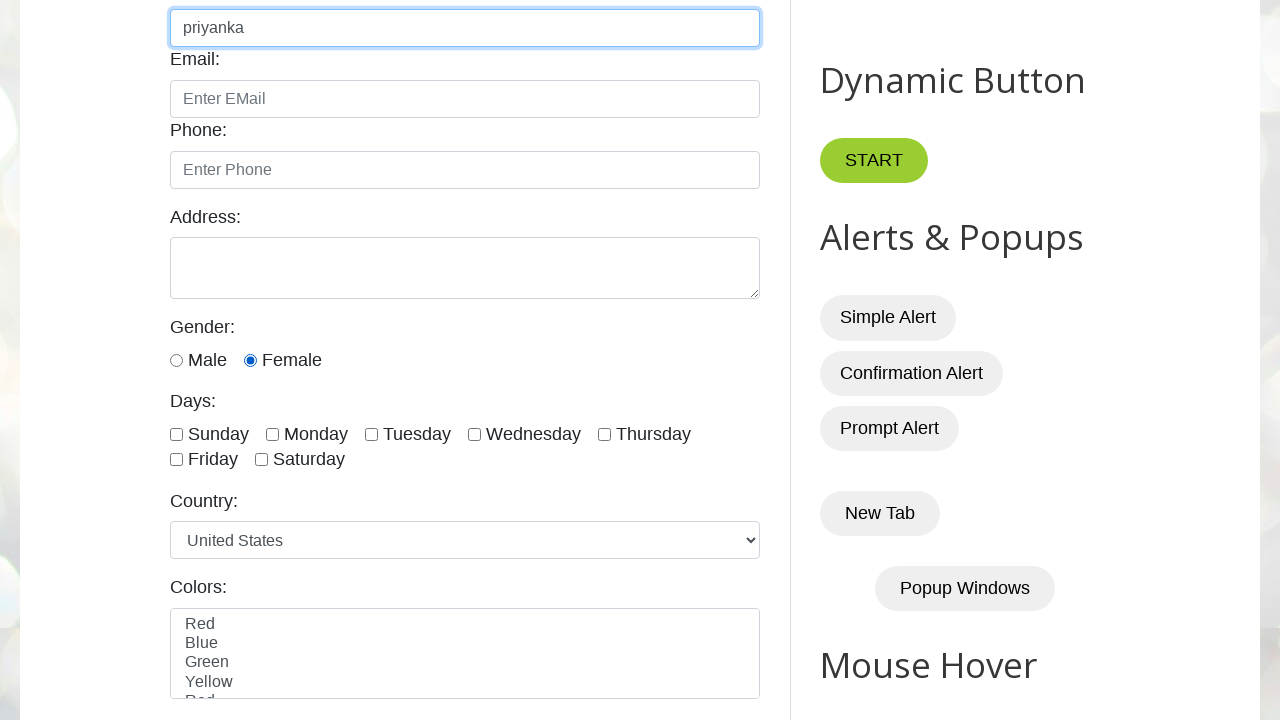